Tests e-commerce cart functionality by repeatedly selecting products, optionally choosing size options, and adding them to cart while verifying the cart quantity updates

Starting URL: http://litecart.stqa.ru/en/

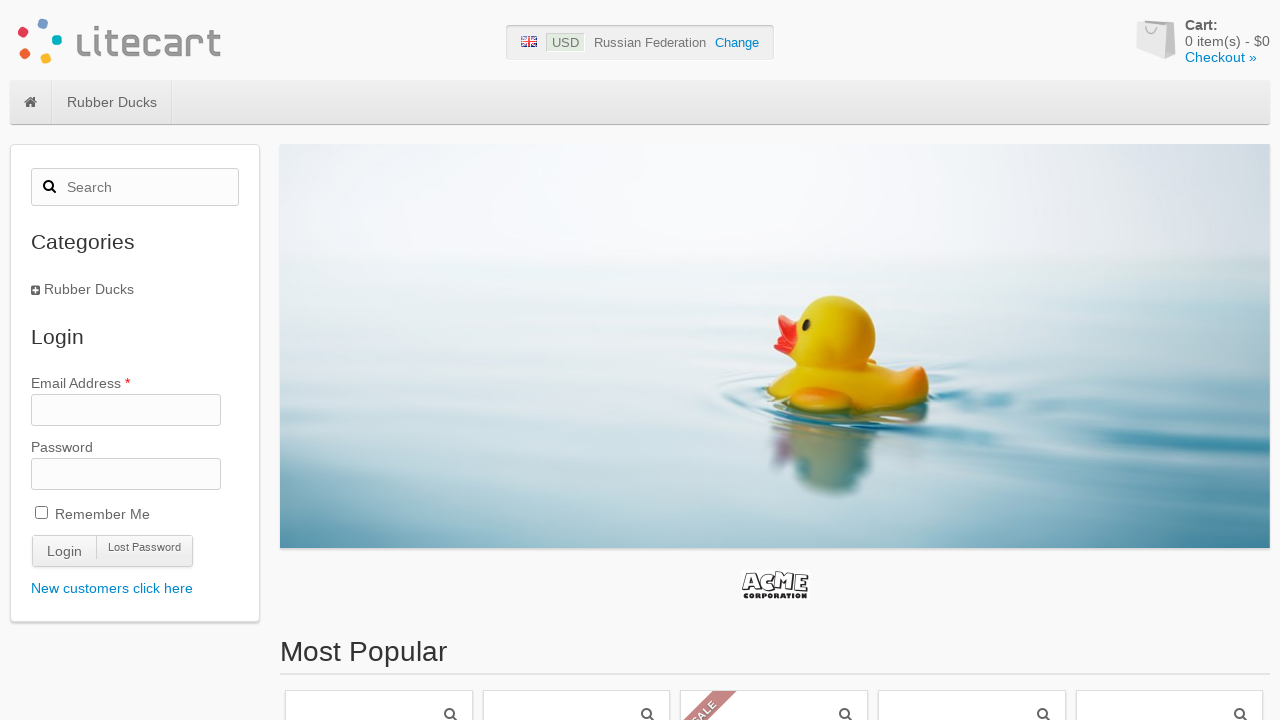

Clicked on the first product image at (379, 640) on div.image-wrapper img.image:nth-child(1)
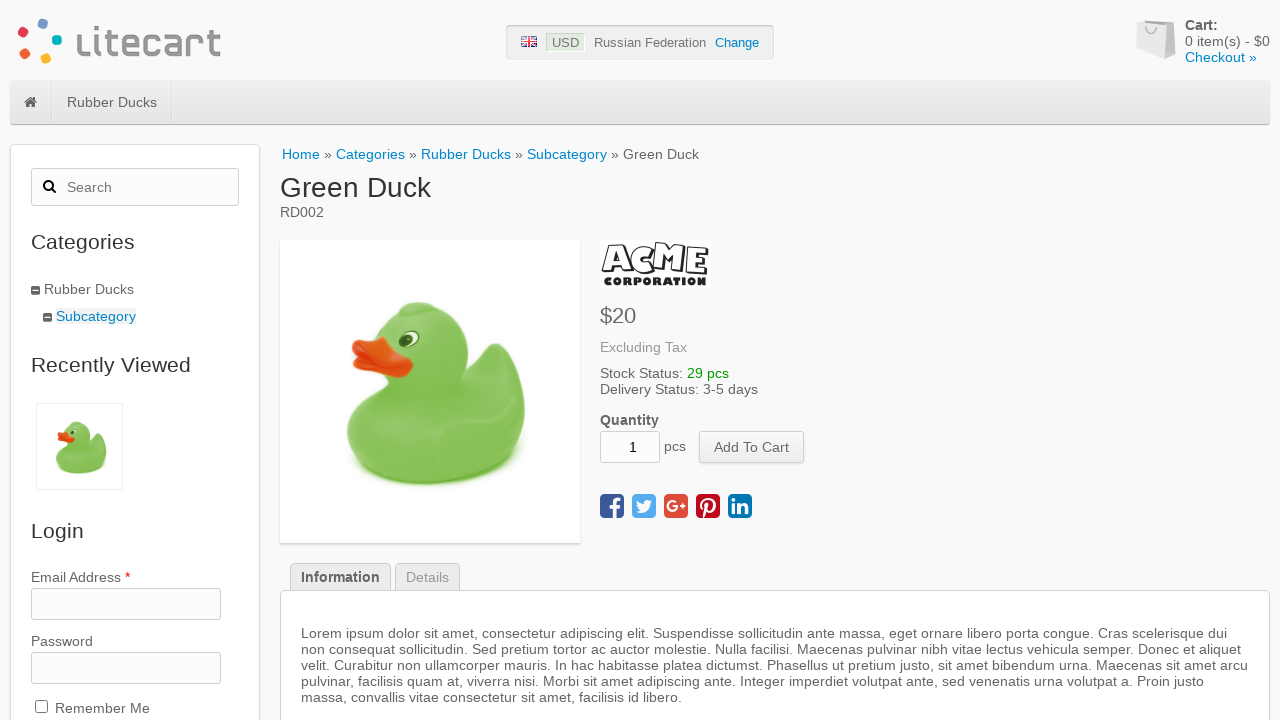

Clicked 'Add to cart' button at (752, 447) on button[name='add_cart_product']
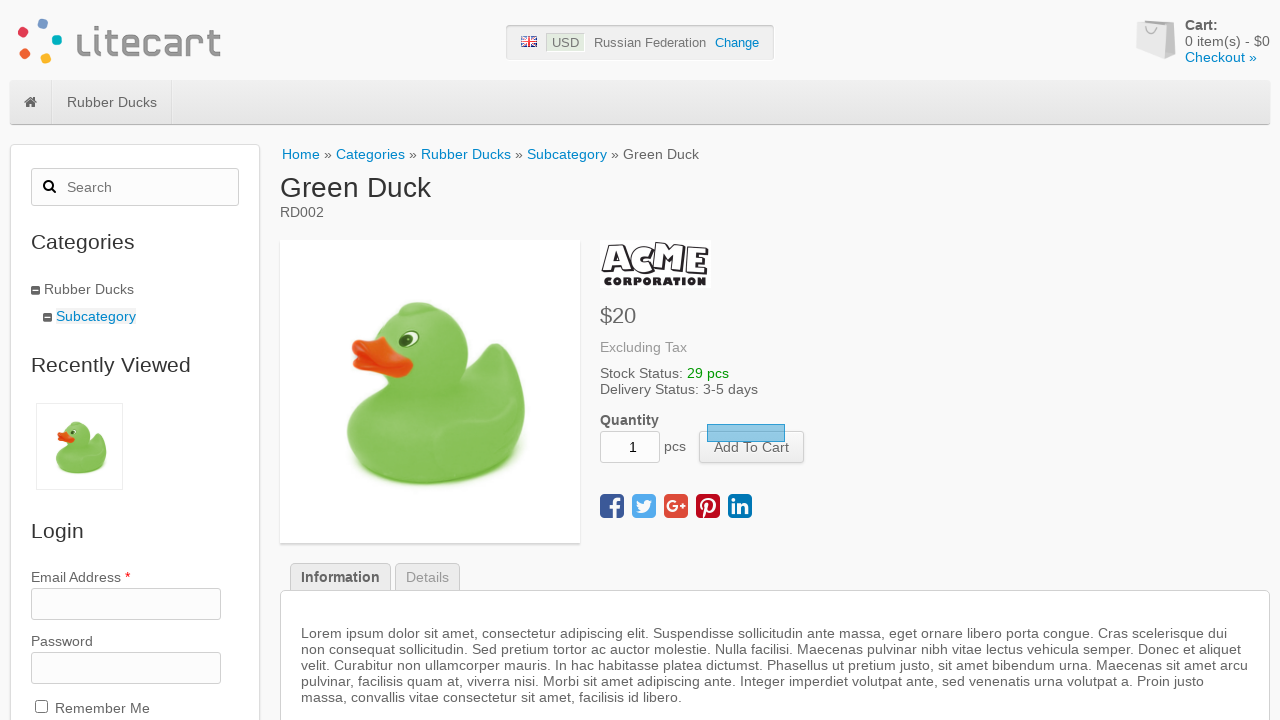

Cart quantity updated to 1
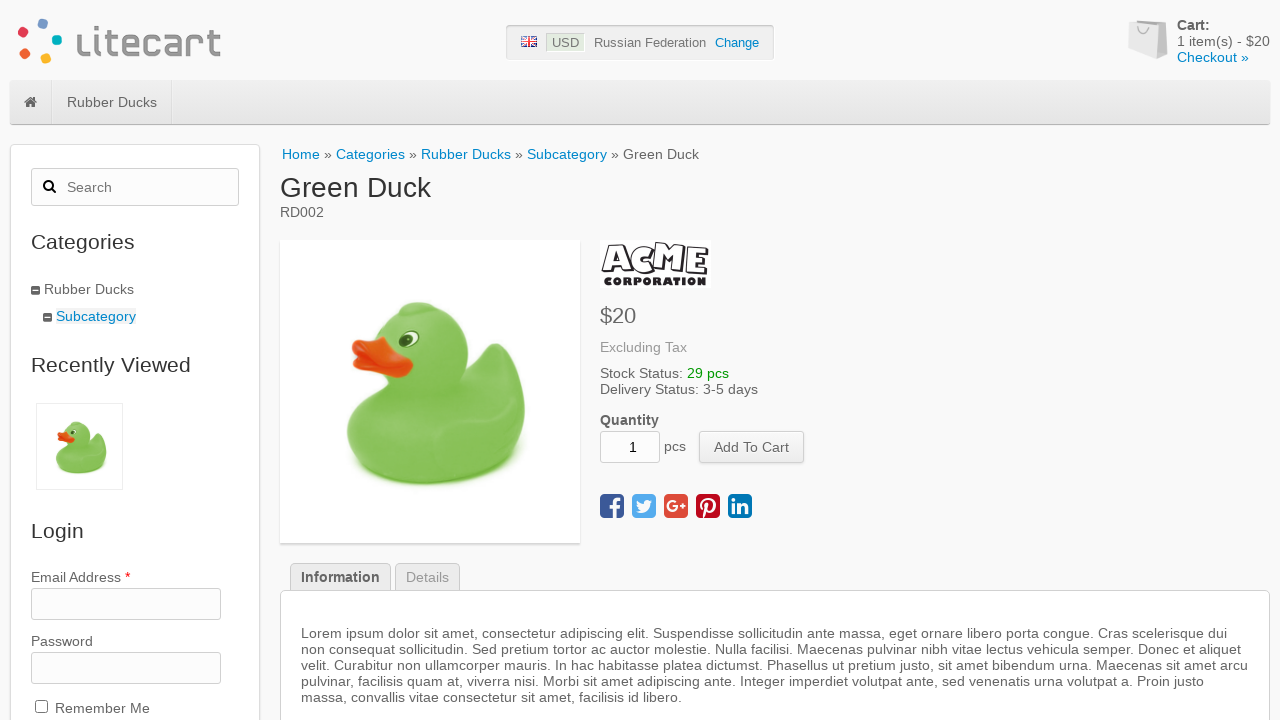

Clicked home button to return to product list at (30, 102) on i.fa.fa-home
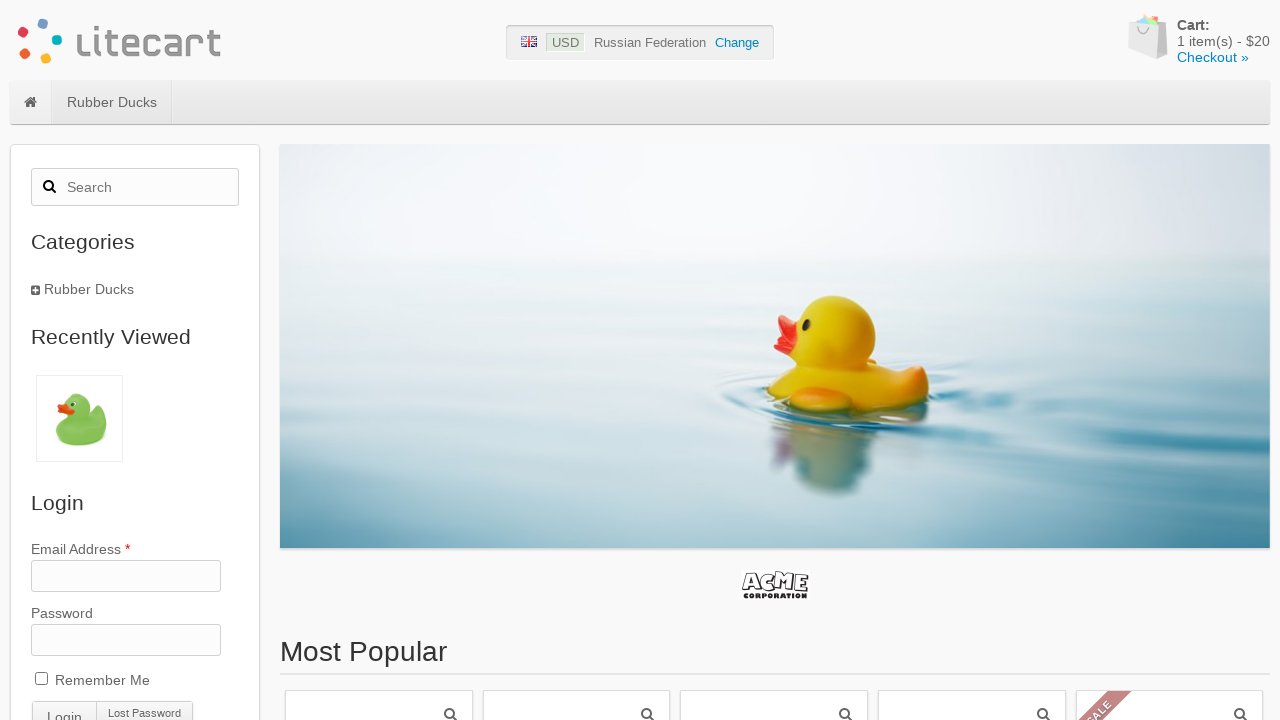

Clicked on the first product image at (379, 640) on div.image-wrapper img.image:nth-child(1)
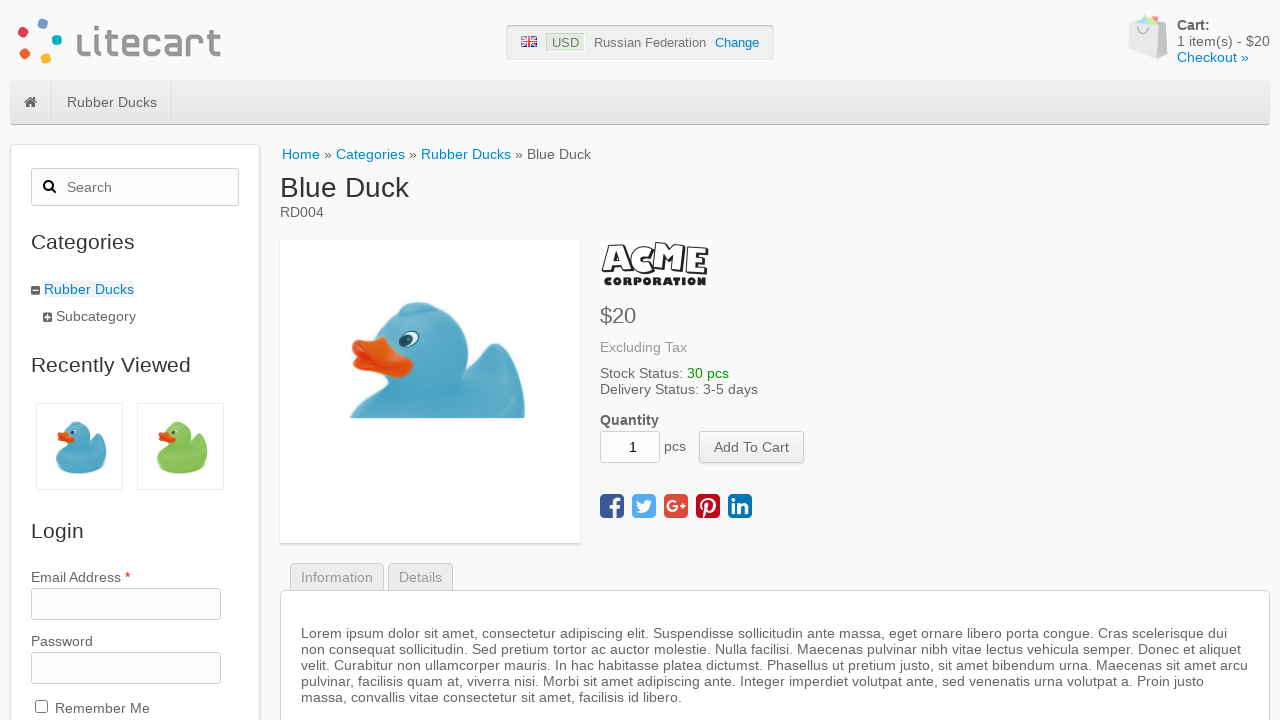

Clicked 'Add to cart' button at (752, 447) on button[name='add_cart_product']
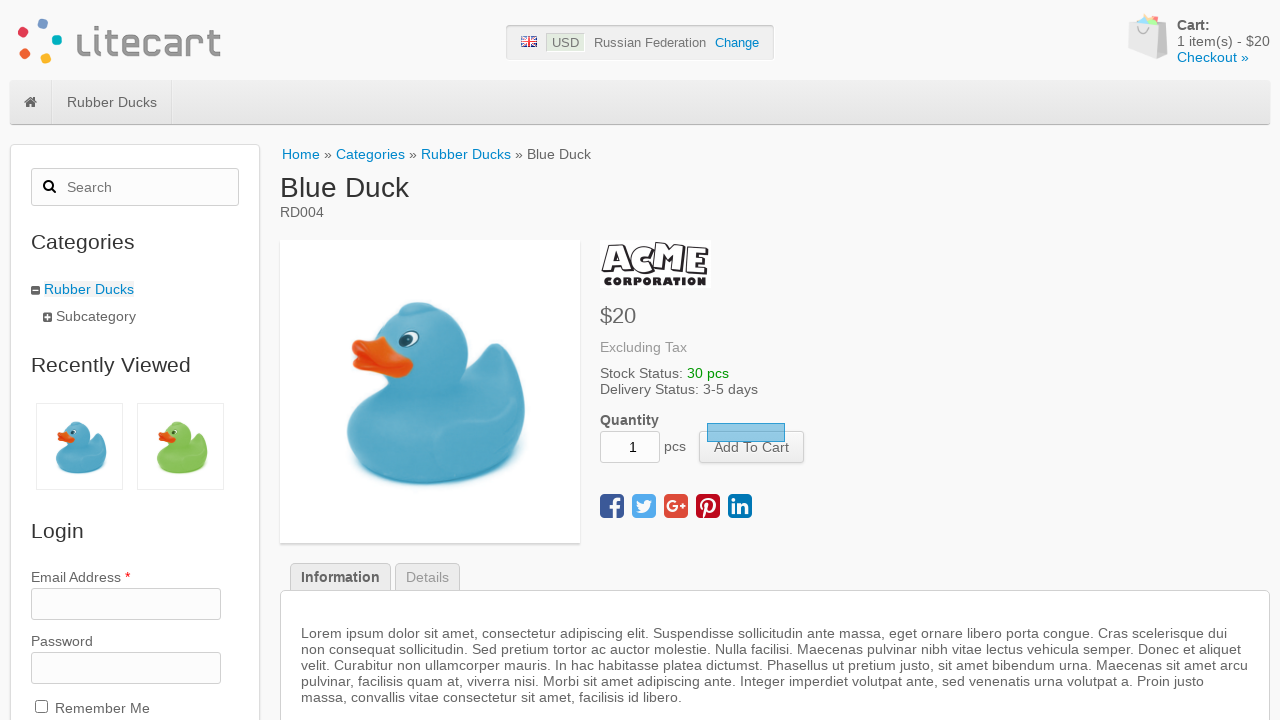

Cart quantity updated to 2
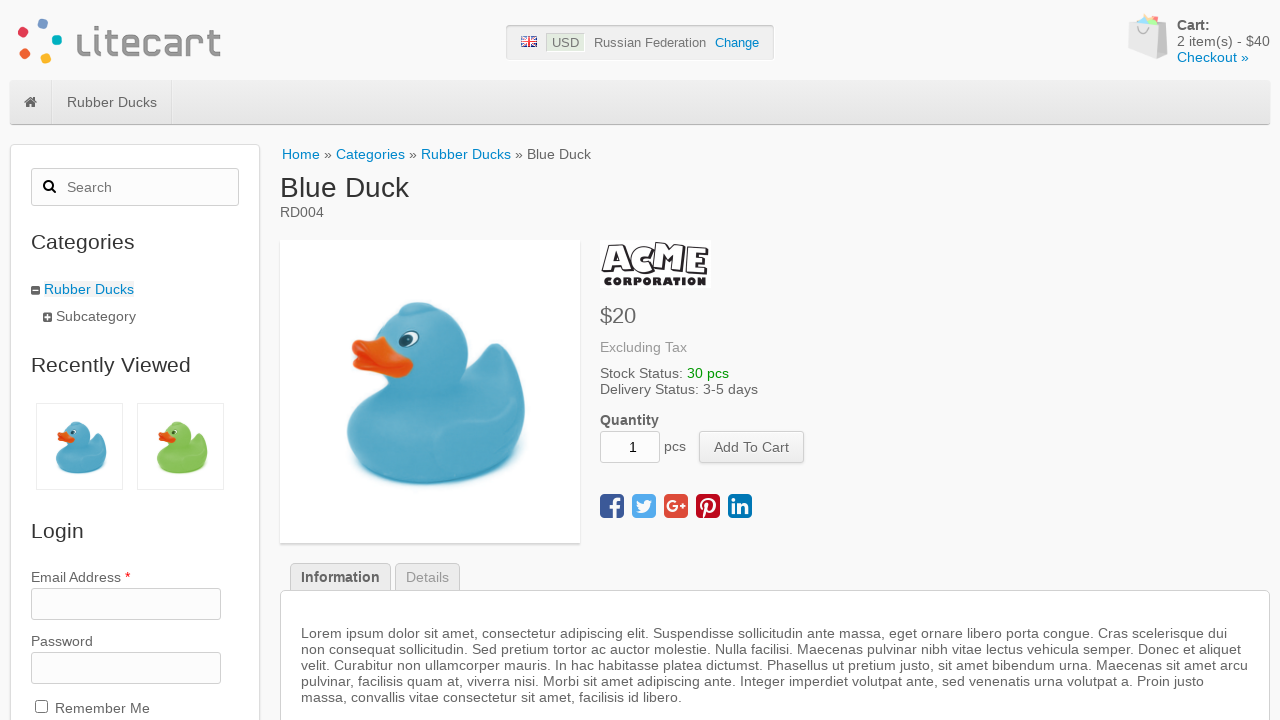

Clicked home button to return to product list at (30, 102) on i.fa.fa-home
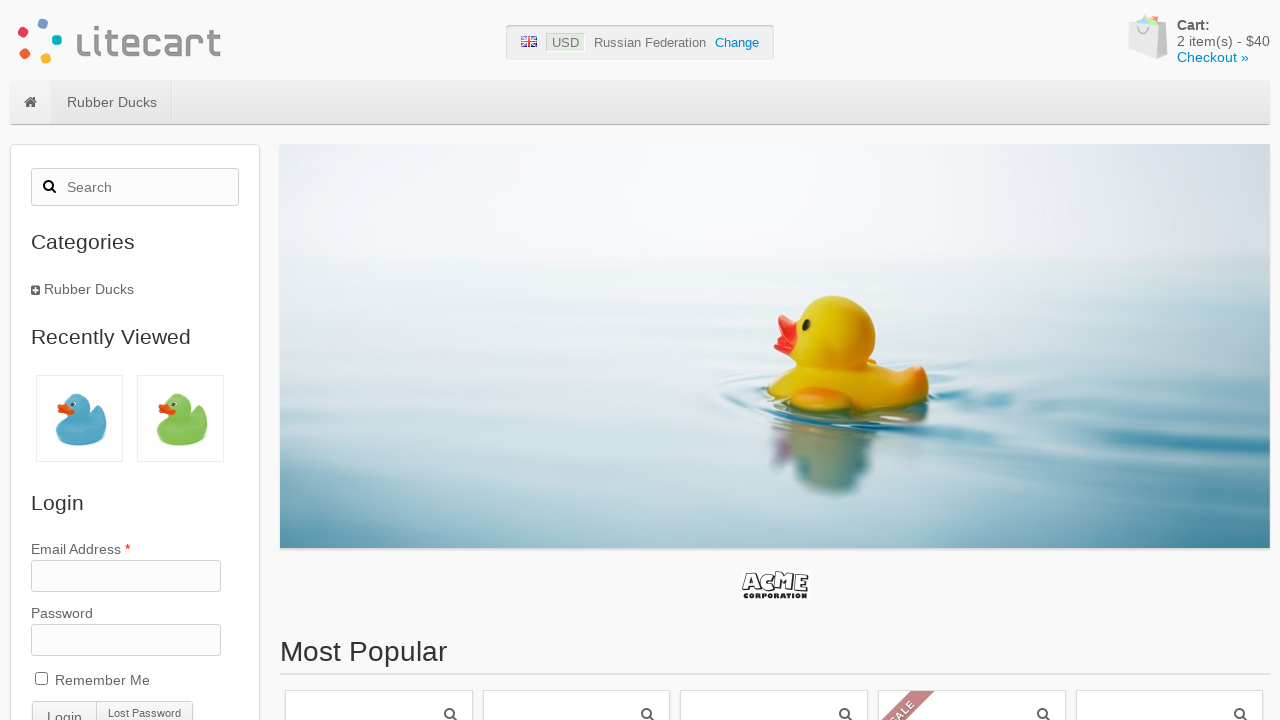

Clicked on the first product image at (379, 640) on div.image-wrapper img.image:nth-child(1)
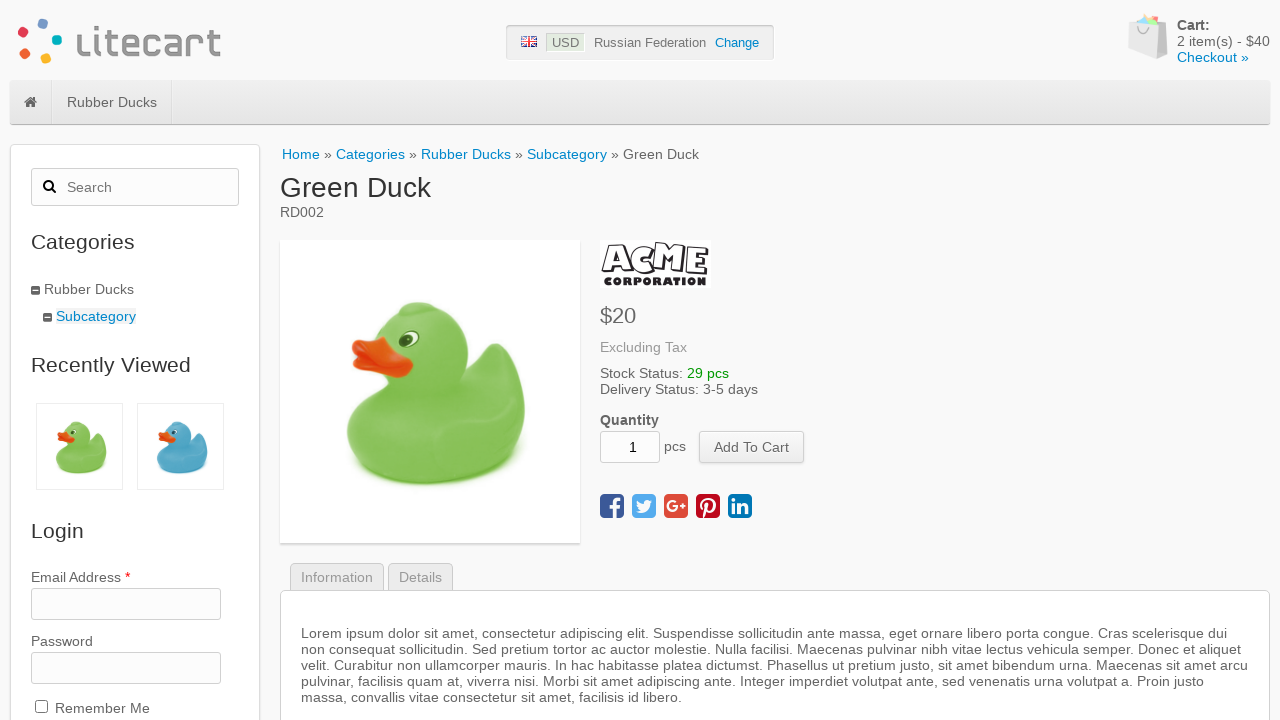

Clicked 'Add to cart' button at (752, 447) on button[name='add_cart_product']
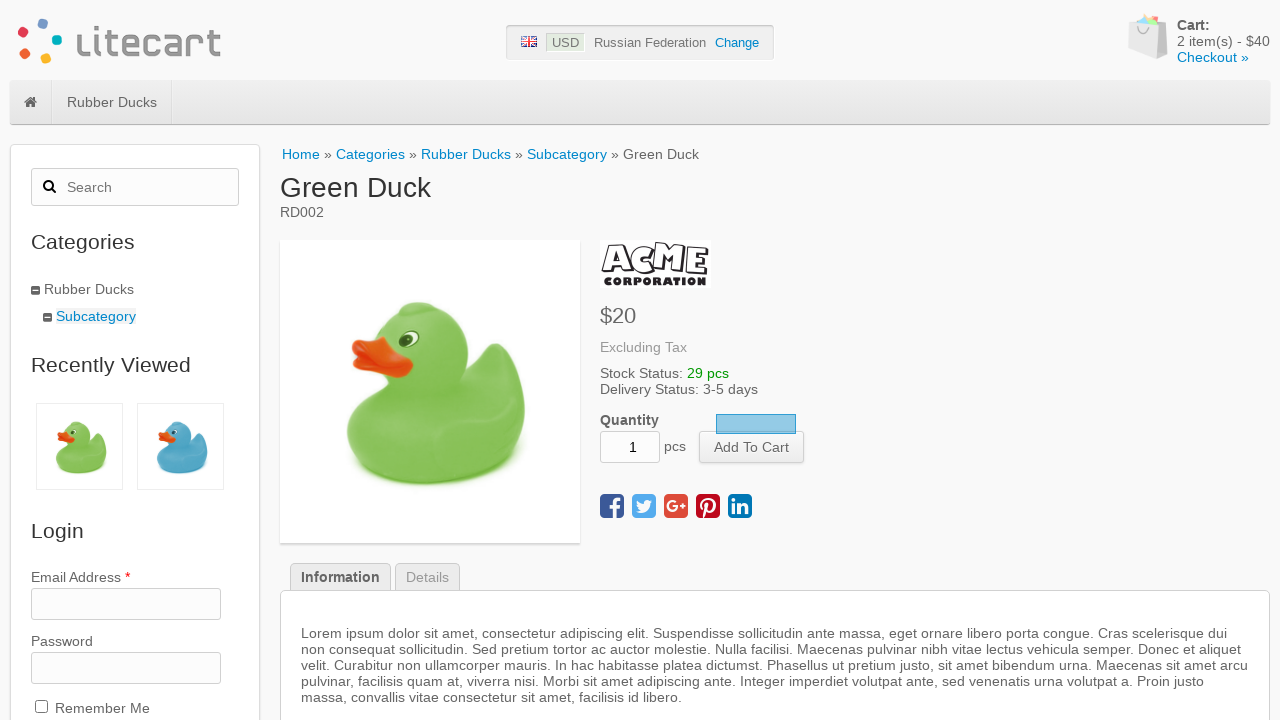

Cart quantity updated to 3
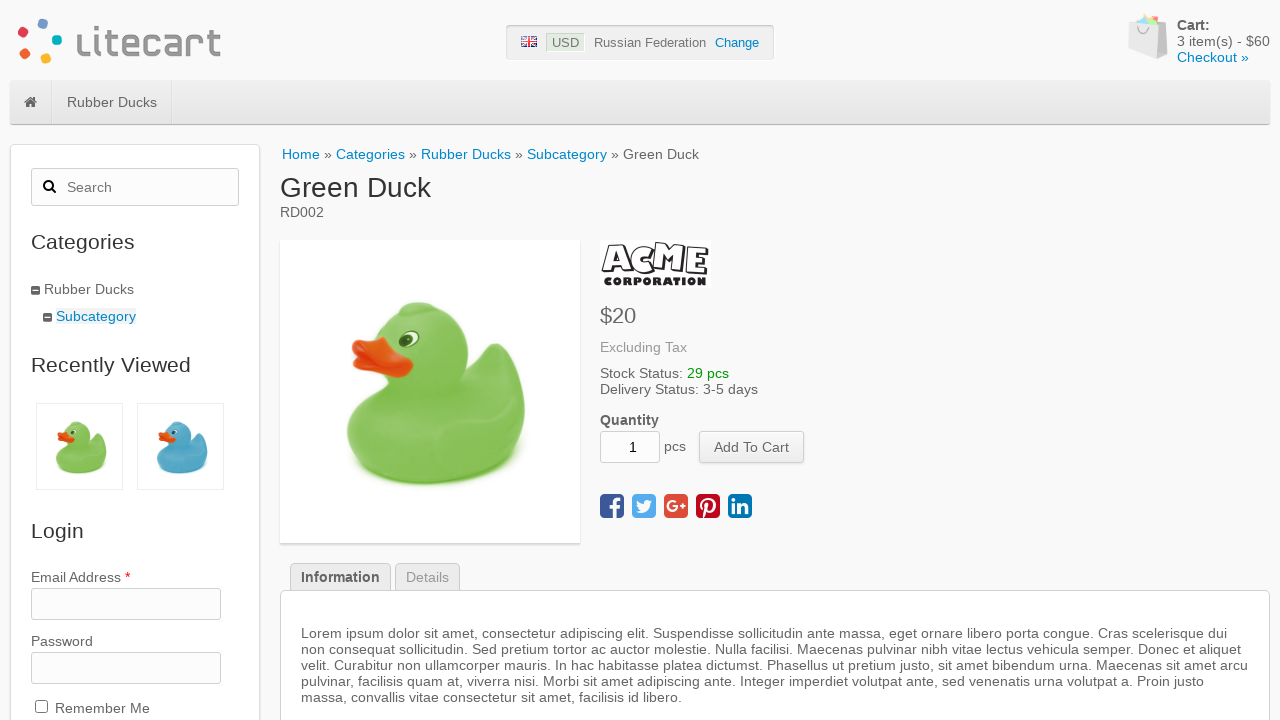

Clicked home button to return to product list at (30, 102) on i.fa.fa-home
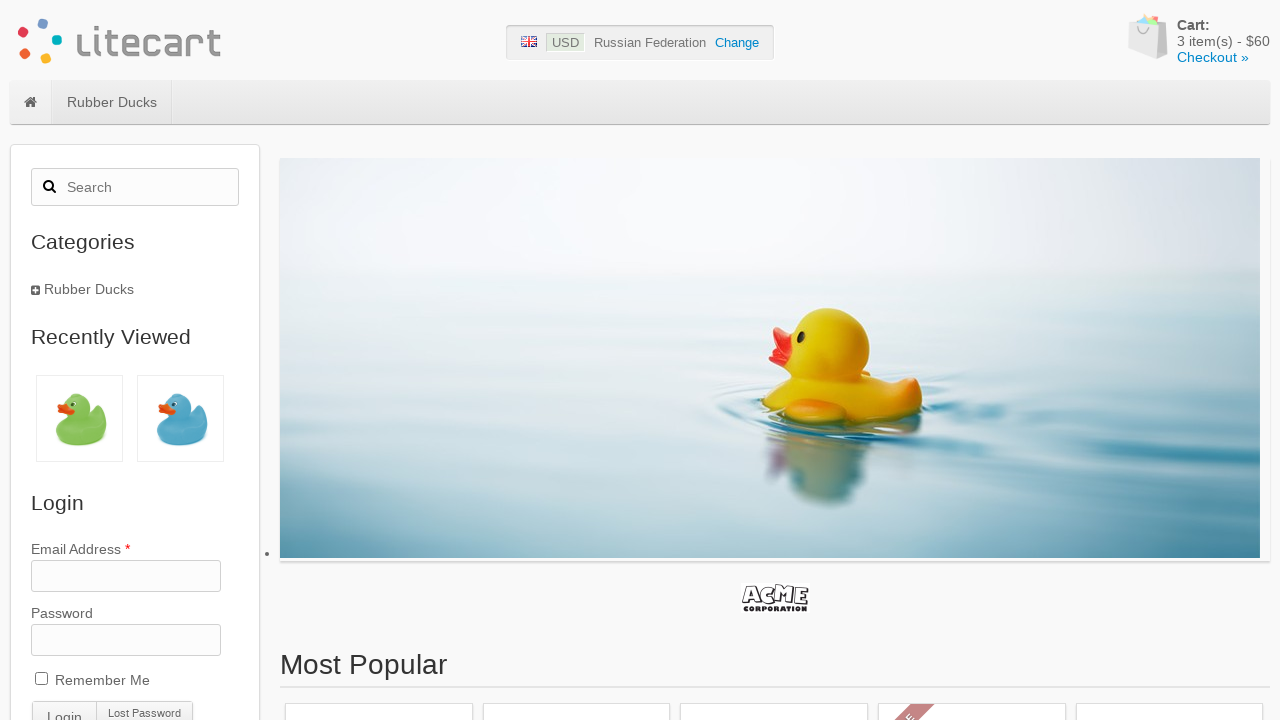

Clicked on the first product image at (379, 640) on div.image-wrapper img.image:nth-child(1)
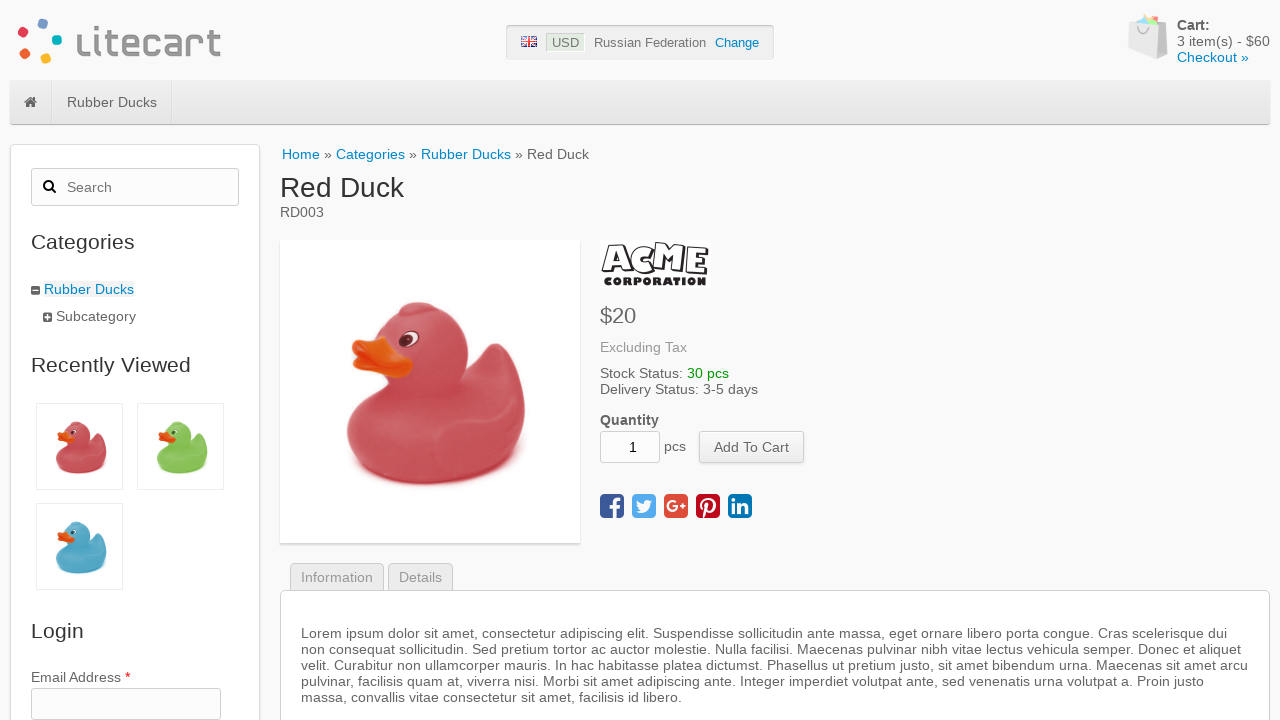

Clicked 'Add to cart' button at (752, 447) on button[name='add_cart_product']
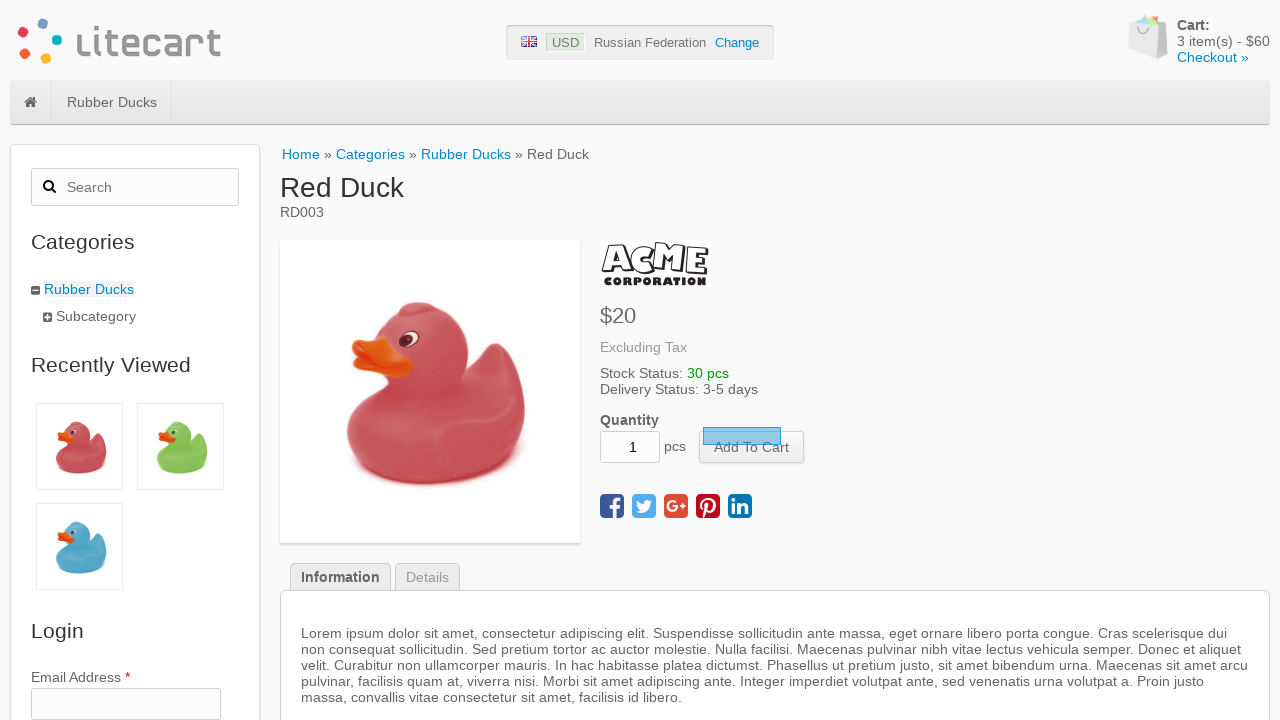

Cart quantity updated to 4
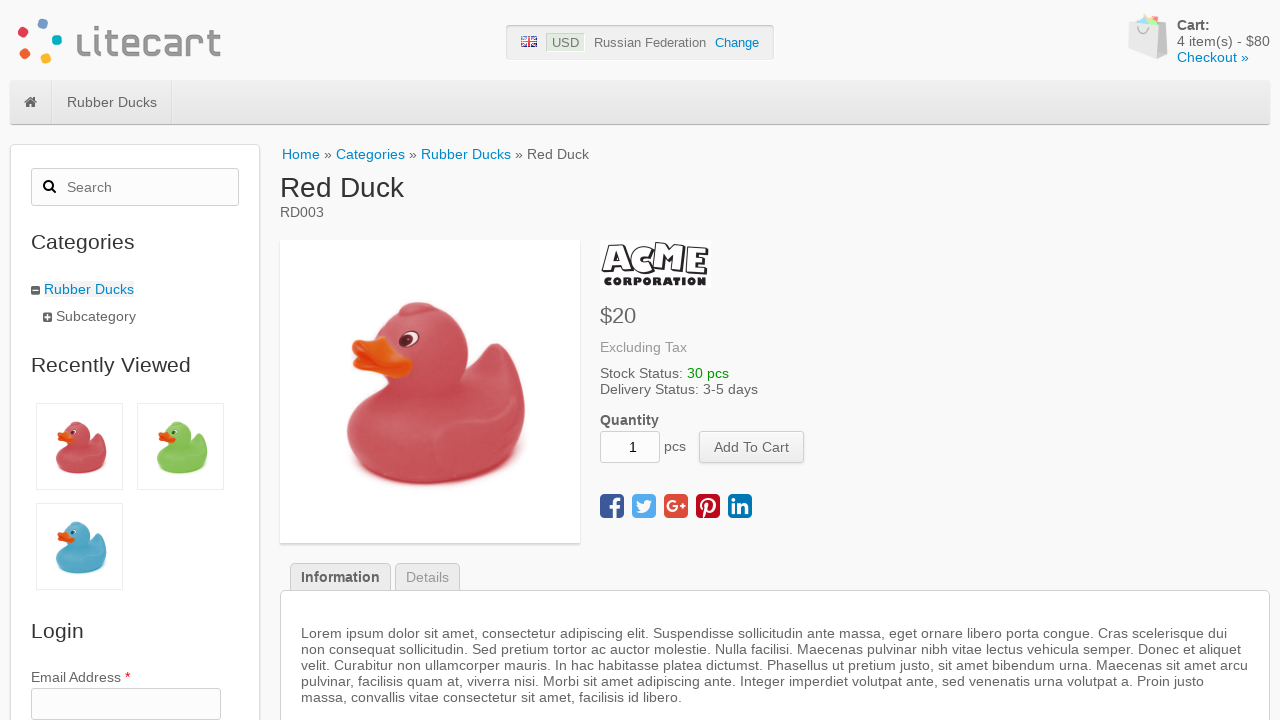

Clicked home button to return to product list at (30, 102) on i.fa.fa-home
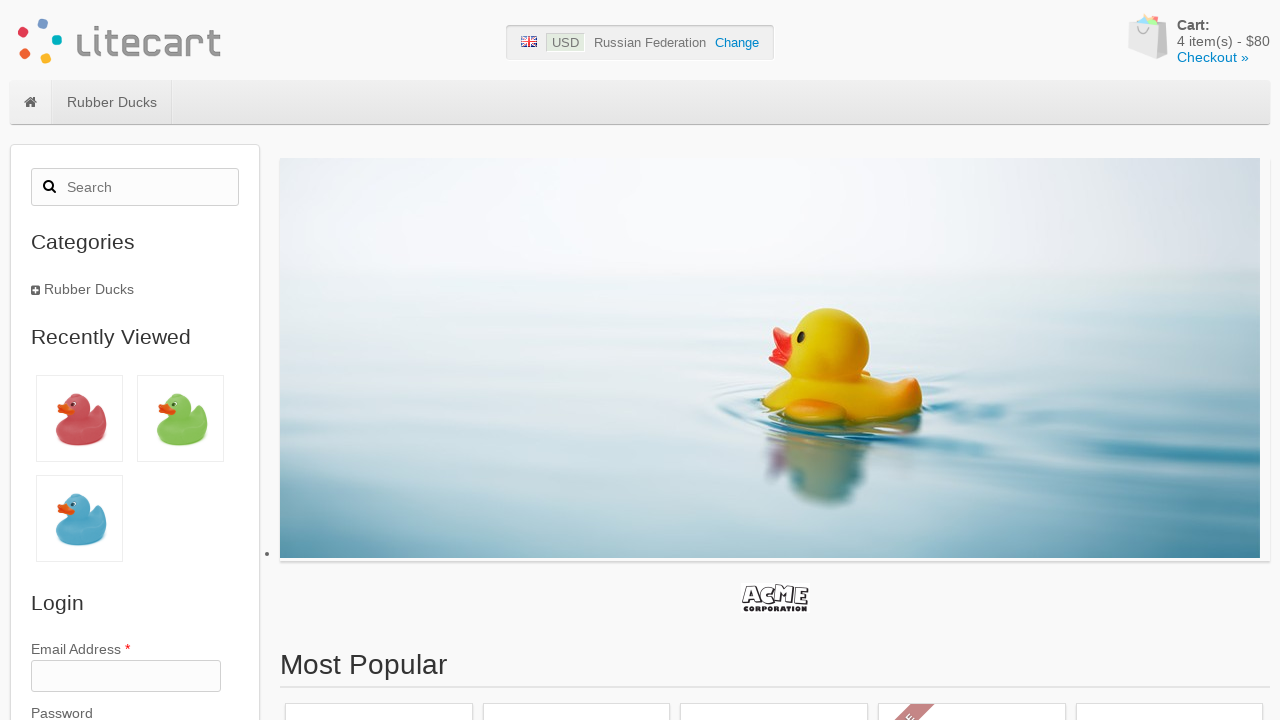

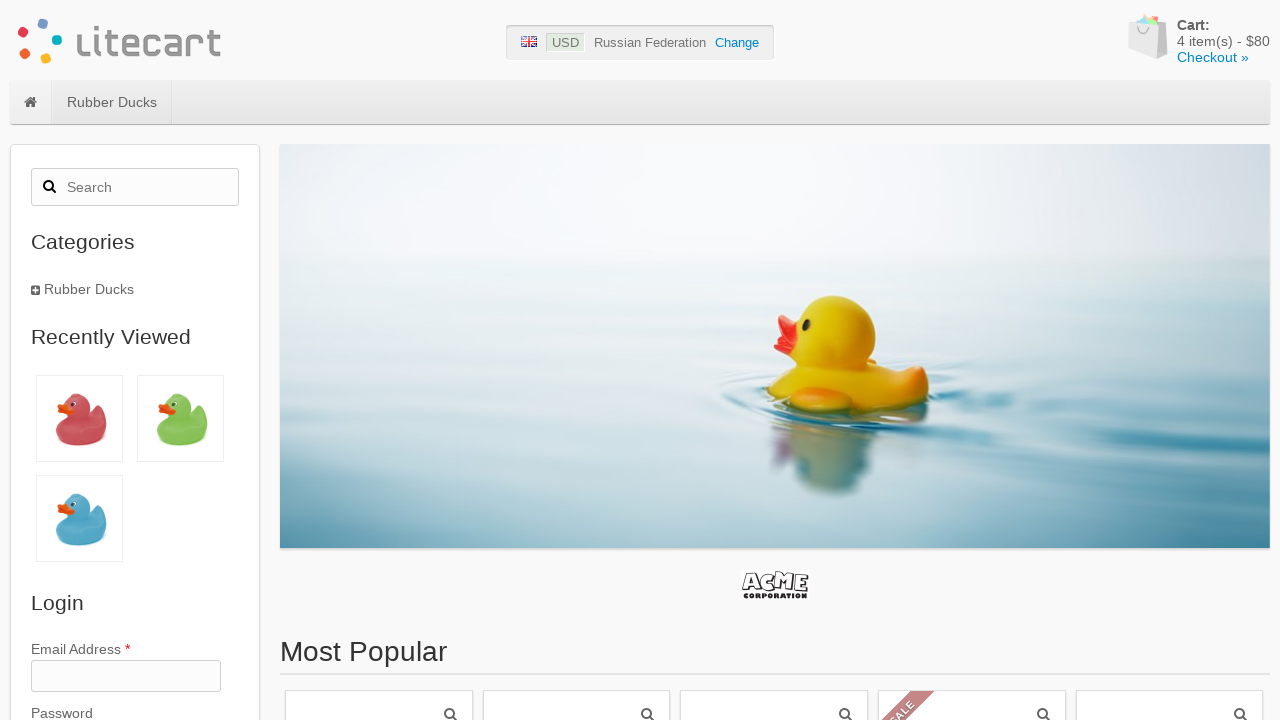